Tests JavaScript prompt alert by entering text and accepting, then entering different text and dismissing

Starting URL: http://the-internet.herokuapp.com/javascript_alerts

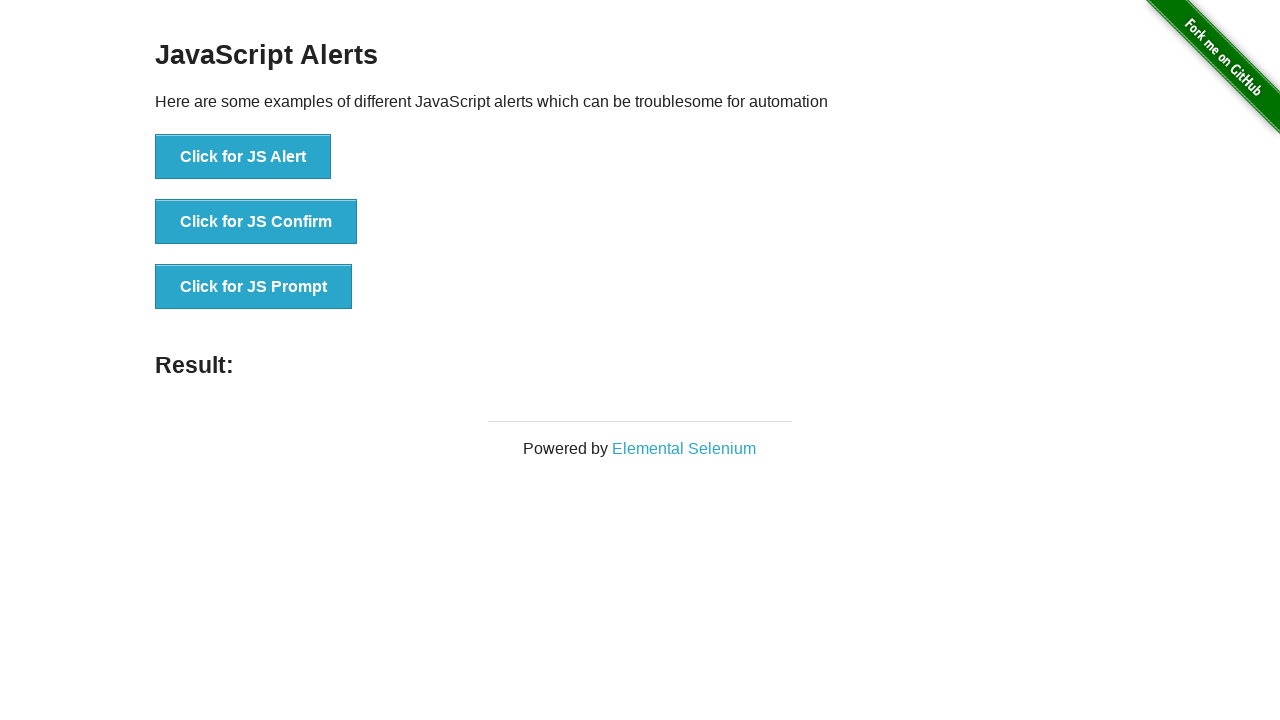

Triggered JS prompt alert, entered text 'Test input accepted', and accepted the dialog at (254, 287) on xpath=//button[. = 'Click for JS Prompt']
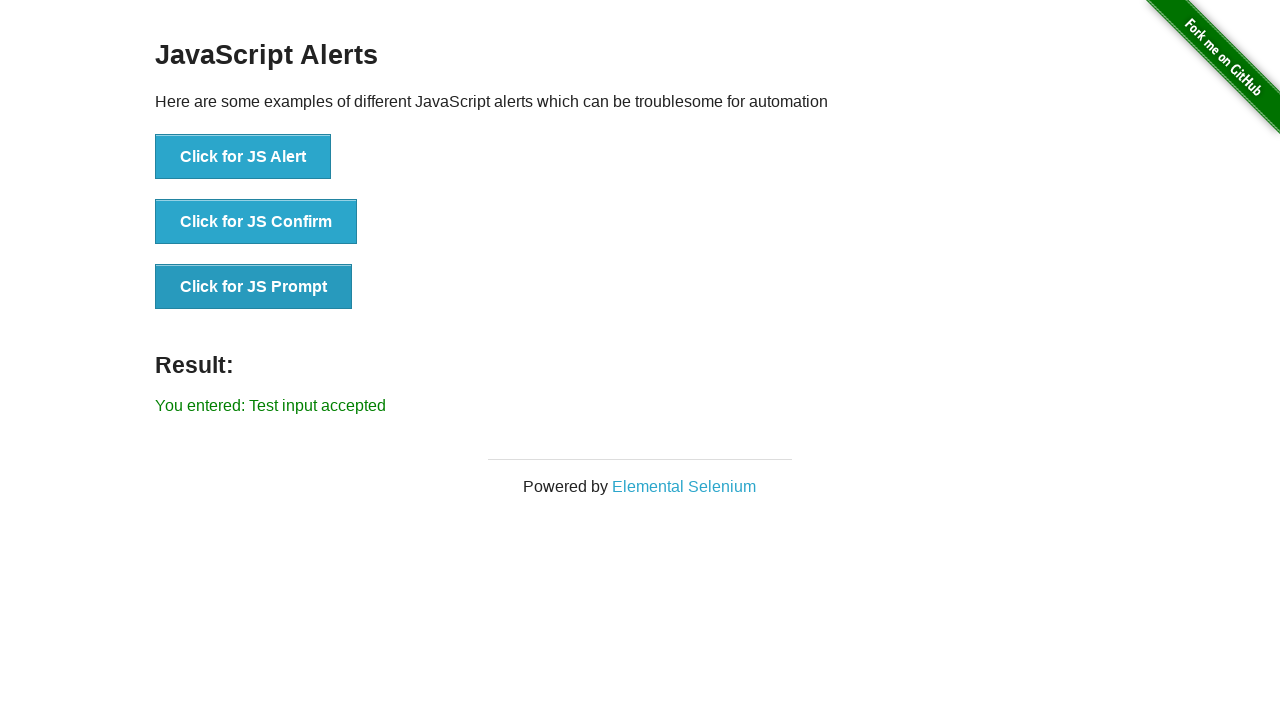

Triggered JS prompt alert again and dismissed the dialog without accepting at (254, 287) on xpath=//button[. = 'Click for JS Prompt']
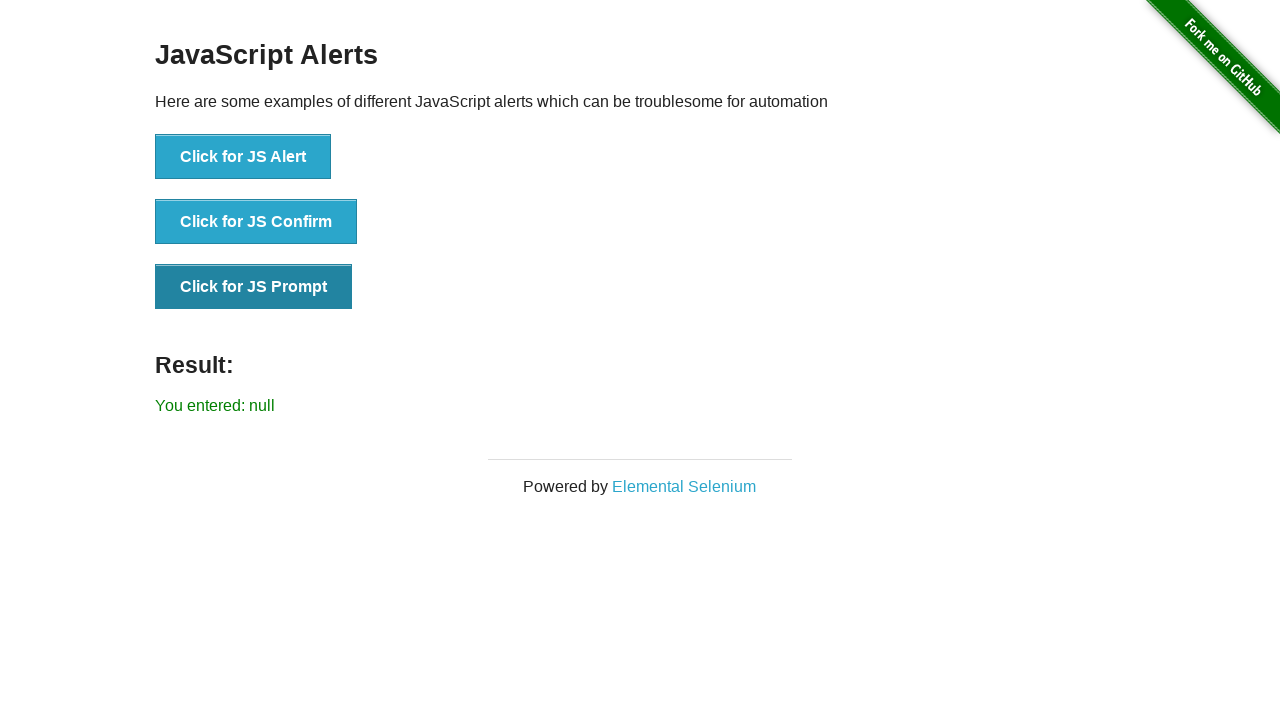

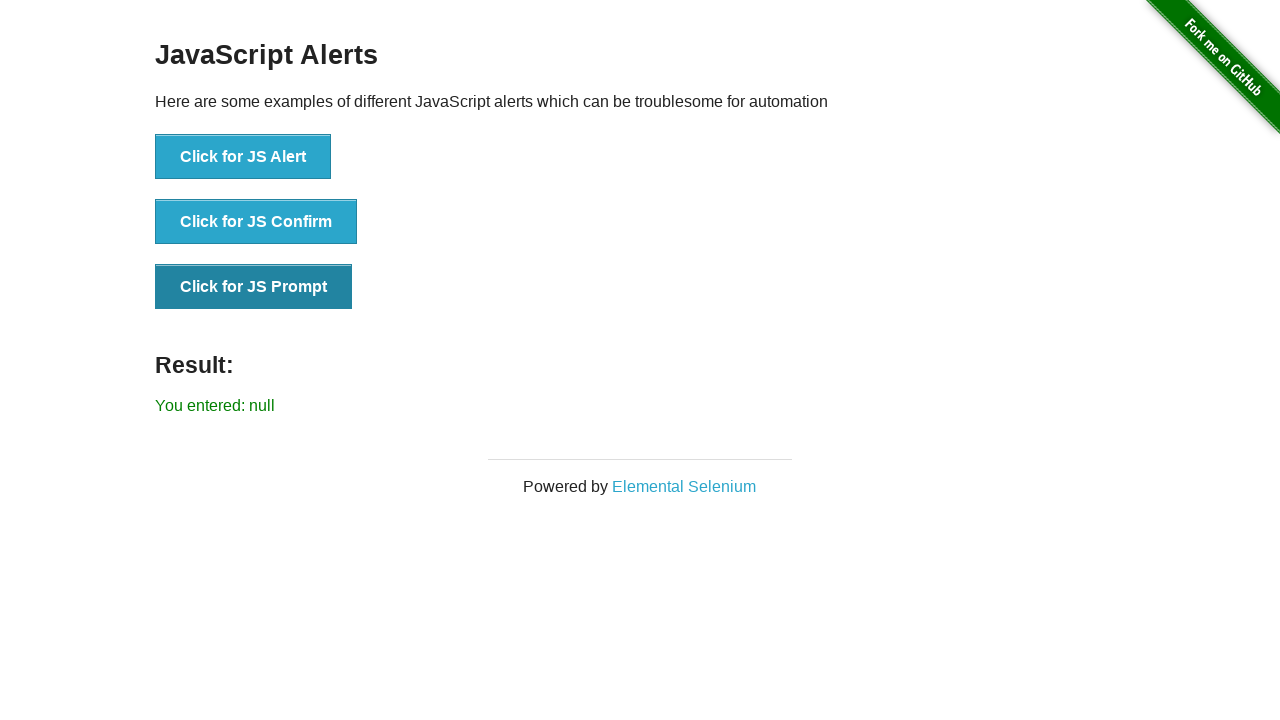